Tests mortgage calculator functionality by entering home value, down payment, and interest rate, then calculating the monthly payment

Starting URL: https://www.mortgagecalculator.org/

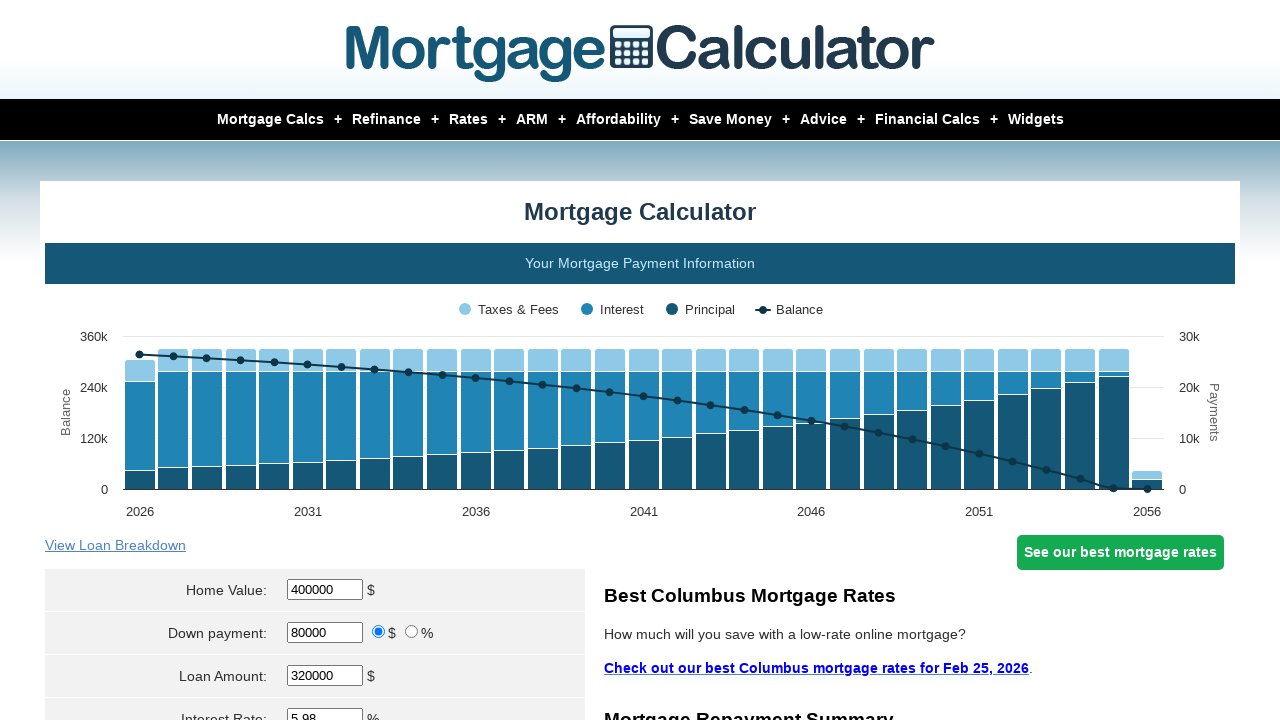

Navigated to mortgage calculator website
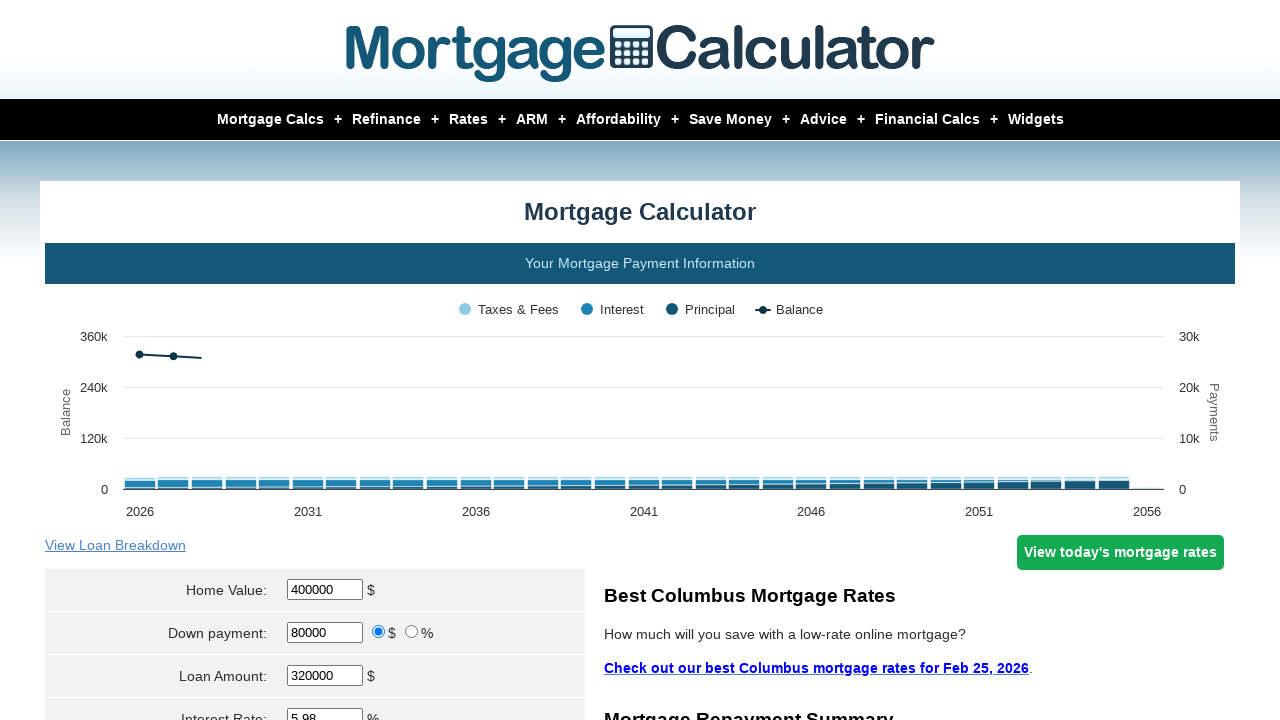

Entered home value of $4000 on #homeval
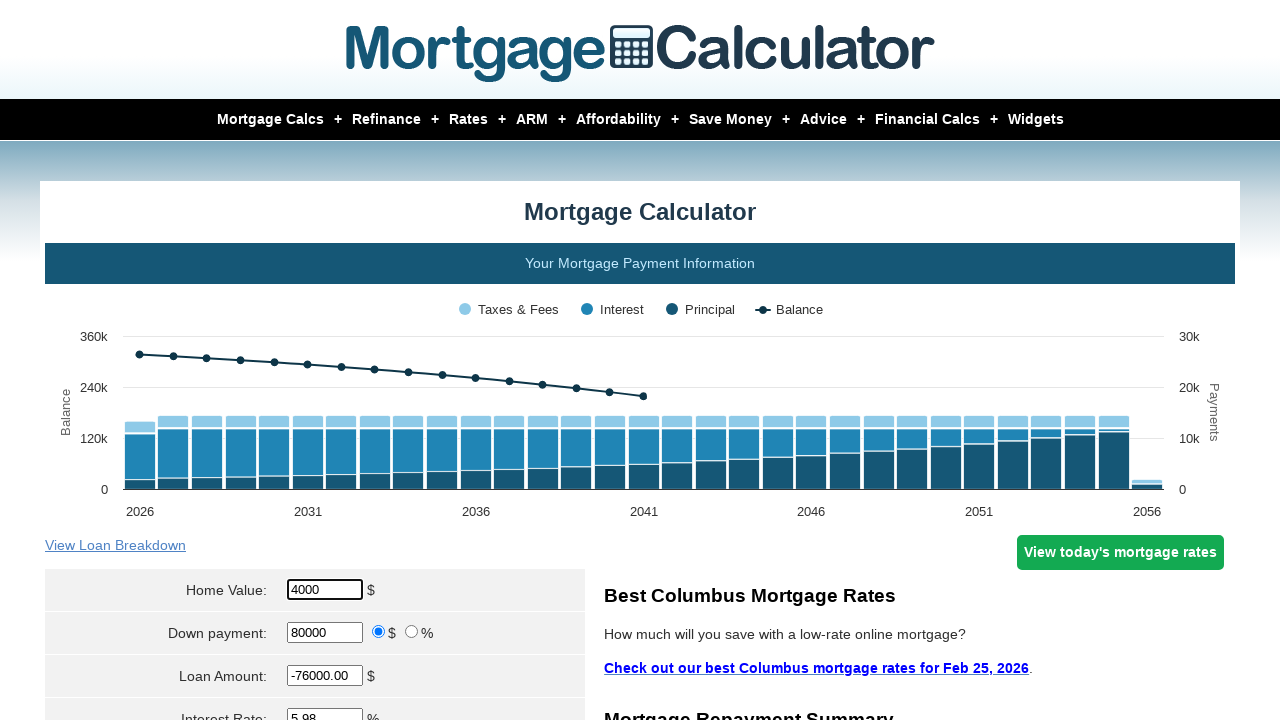

Entered down payment amount of $400 on input[name='param[downpayment]']
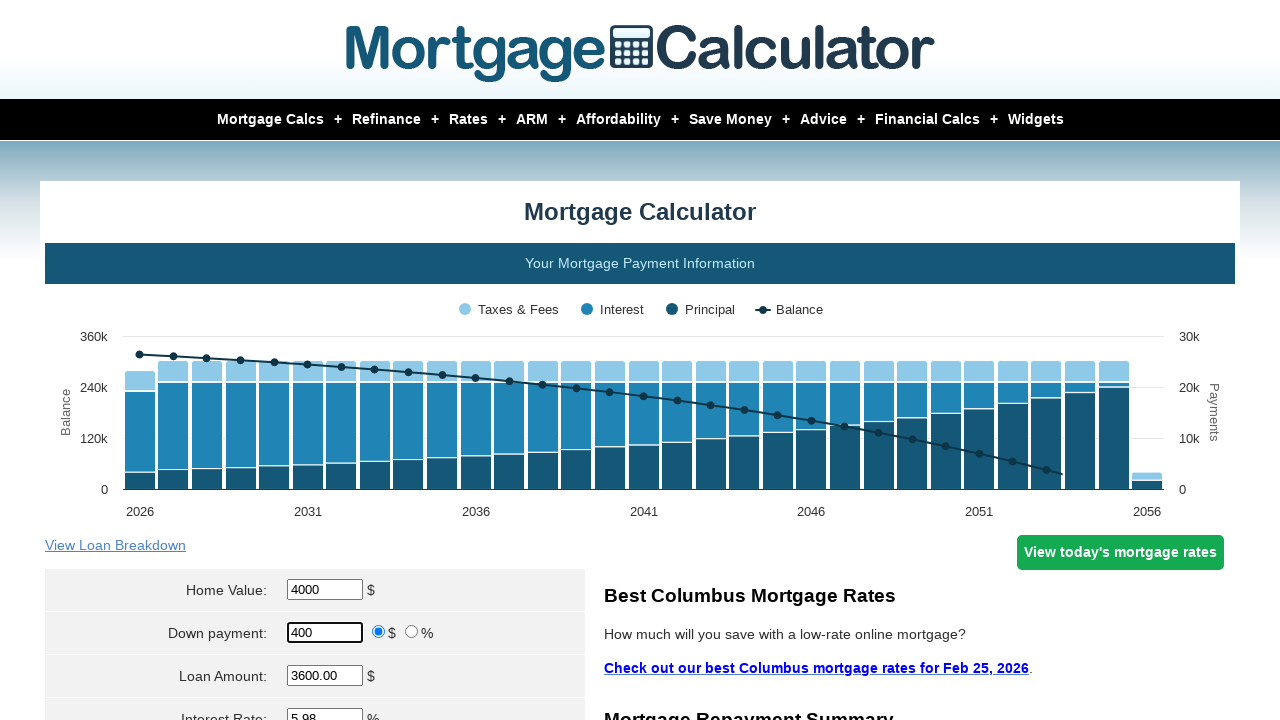

Clicked down payment type selector at (379, 632) on input[name='param[downpayment_type]']
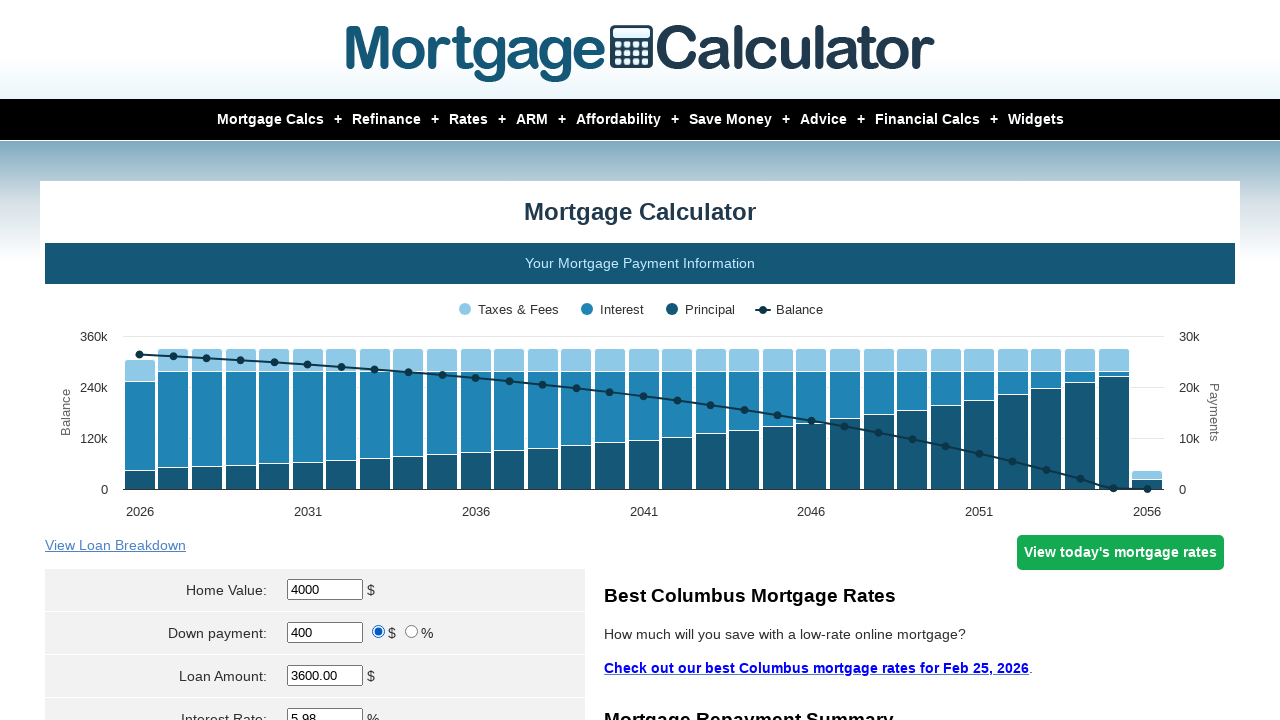

Entered interest rate of 5.5% on input[name='param[interest_rate]']
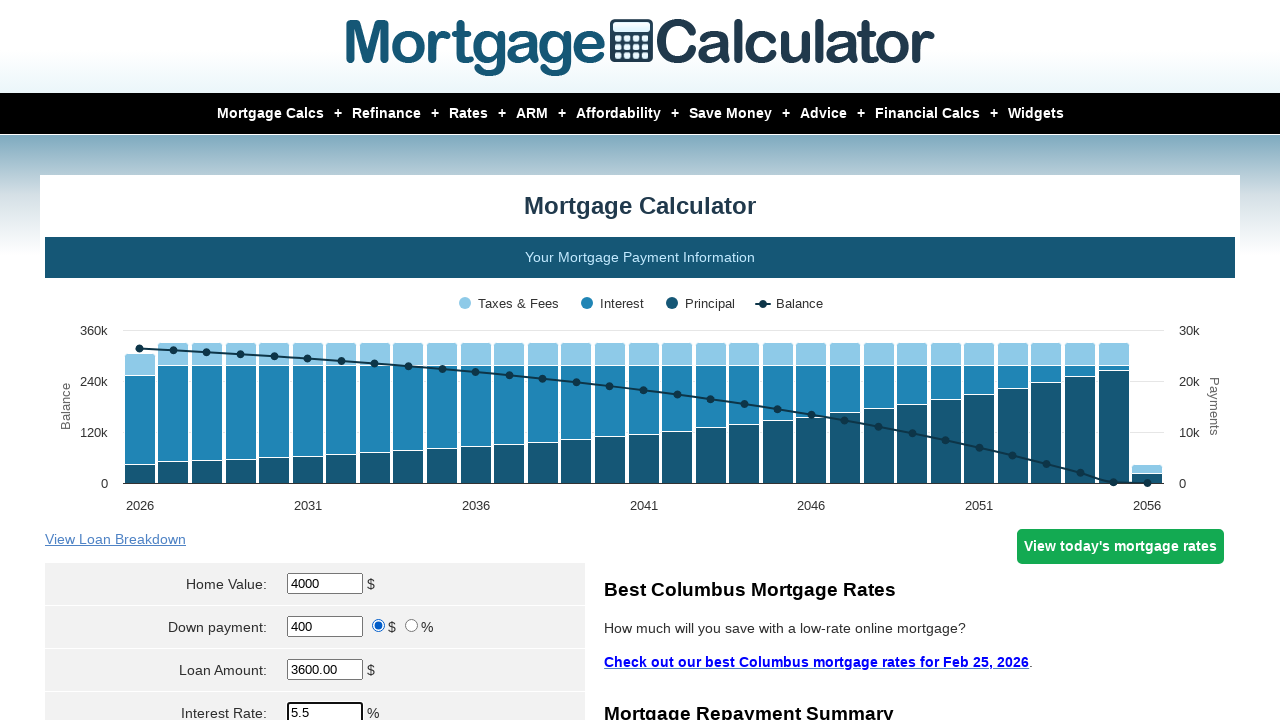

Clicked calculate button to compute monthly payment at (315, 360) on input[name='cal']
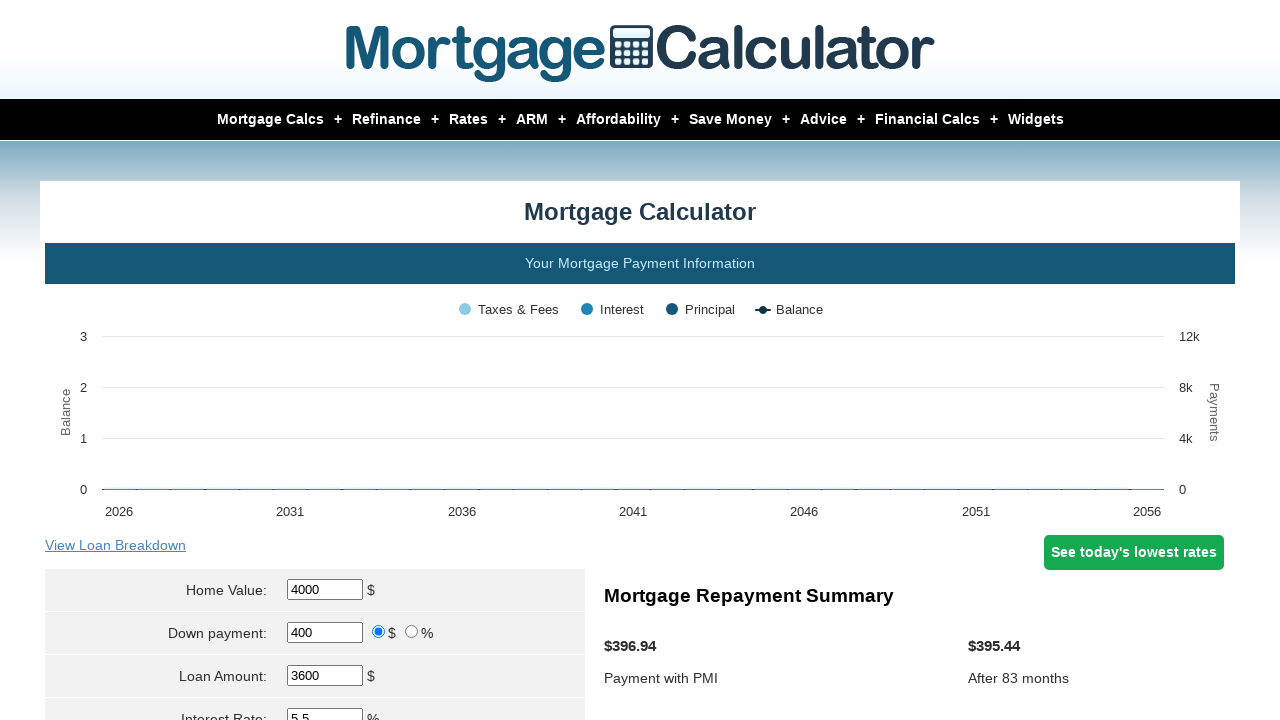

Mortgage calculation results loaded and displayed
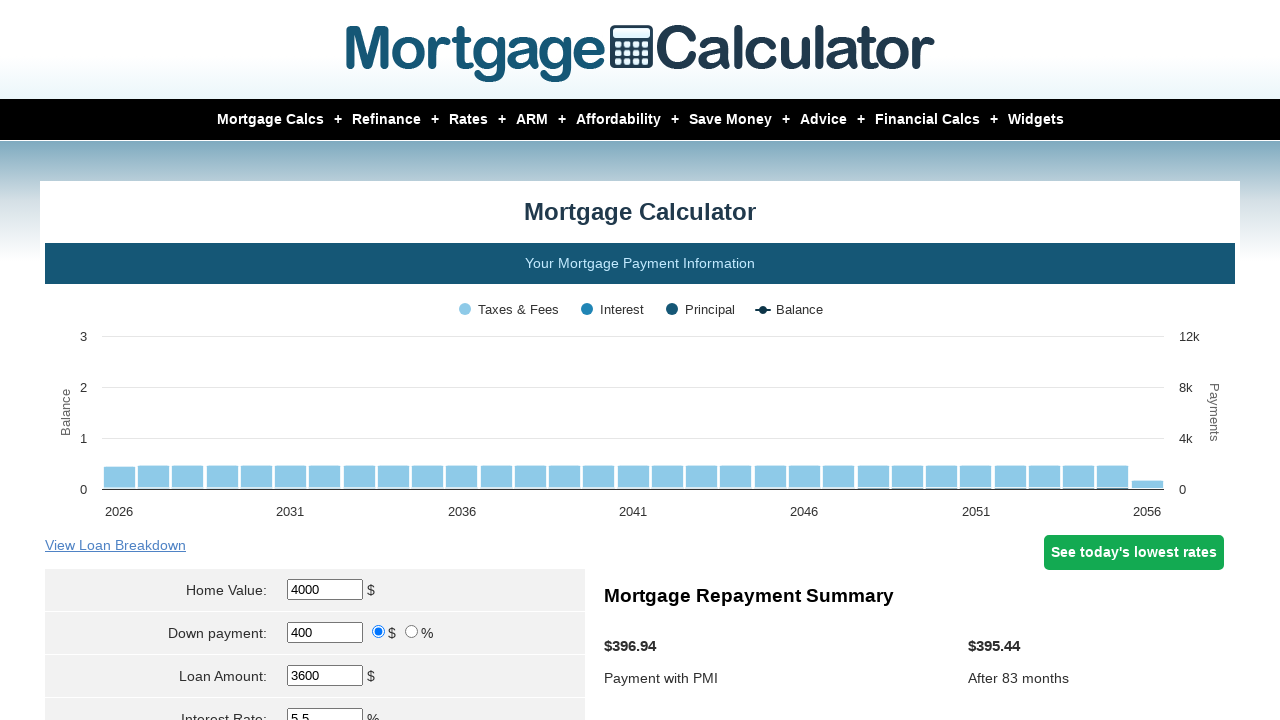

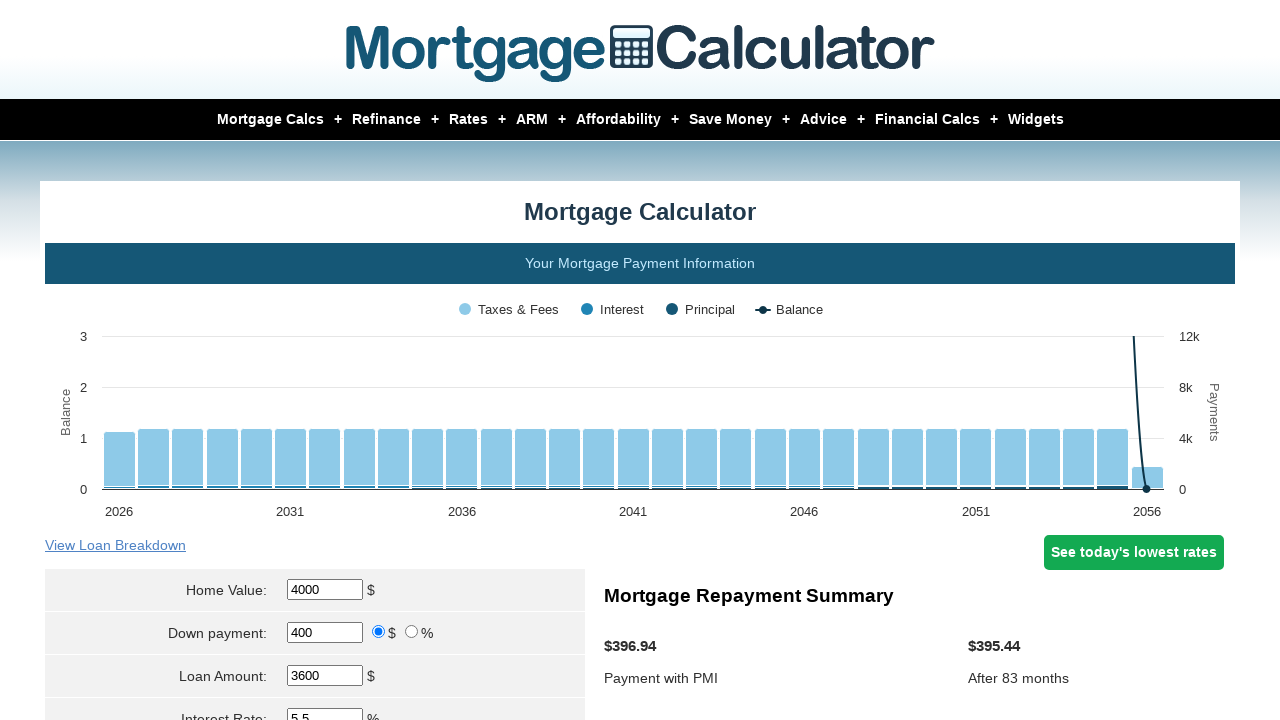